Tests dropdown selection by selecting Option 2 from the dropdown menu

Starting URL: https://the-internet.herokuapp.com/dropdown

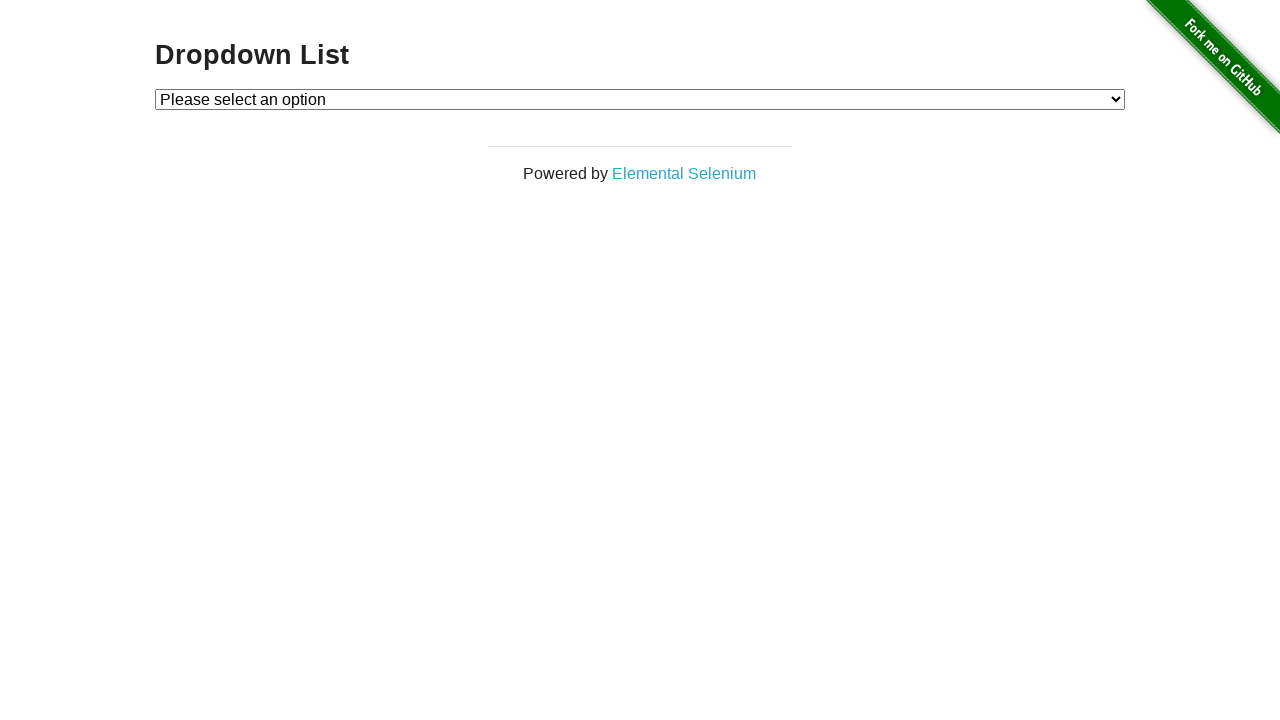

Selected Option 2 from the dropdown menu on #dropdown
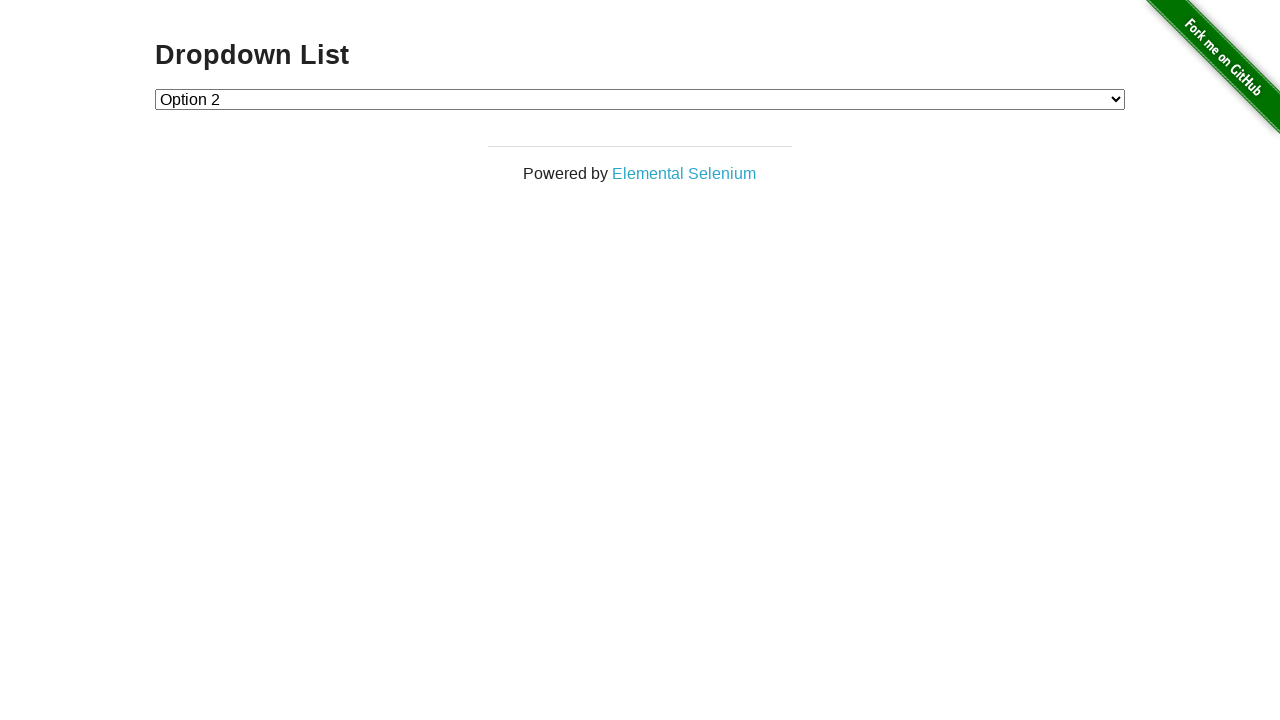

Retrieved dropdown value to verify selection
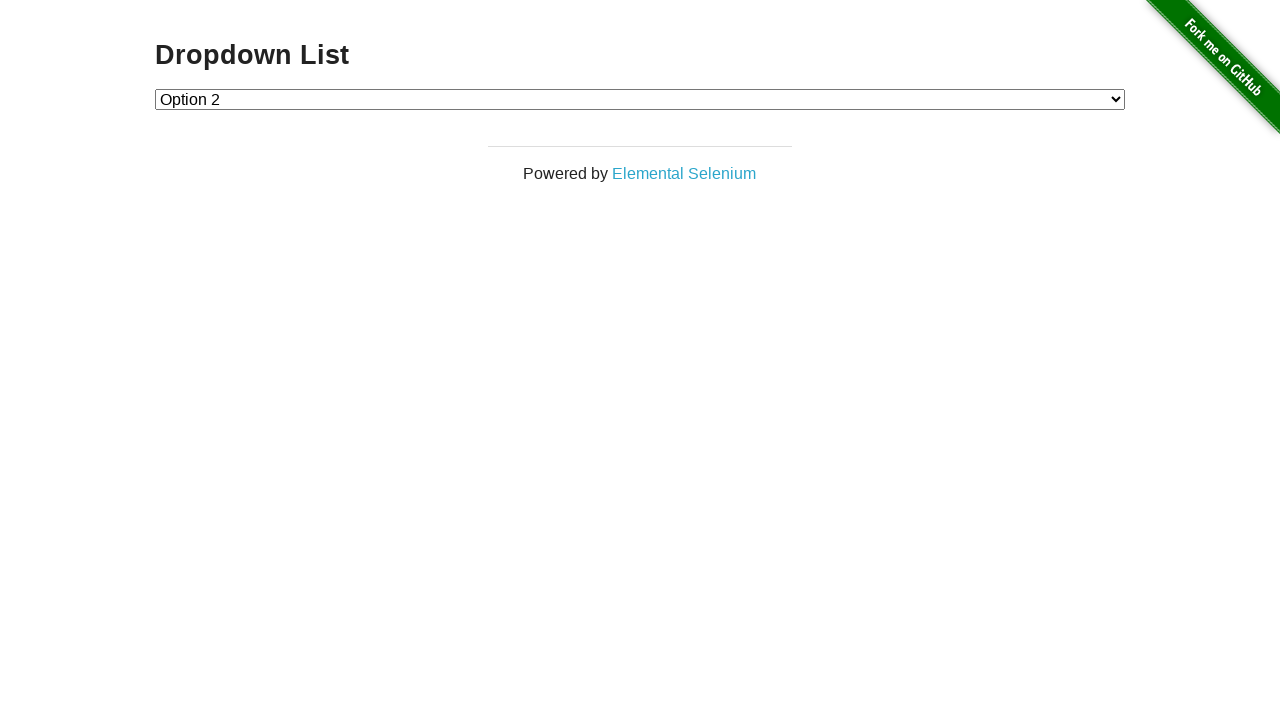

Verified that dropdown value equals '2'
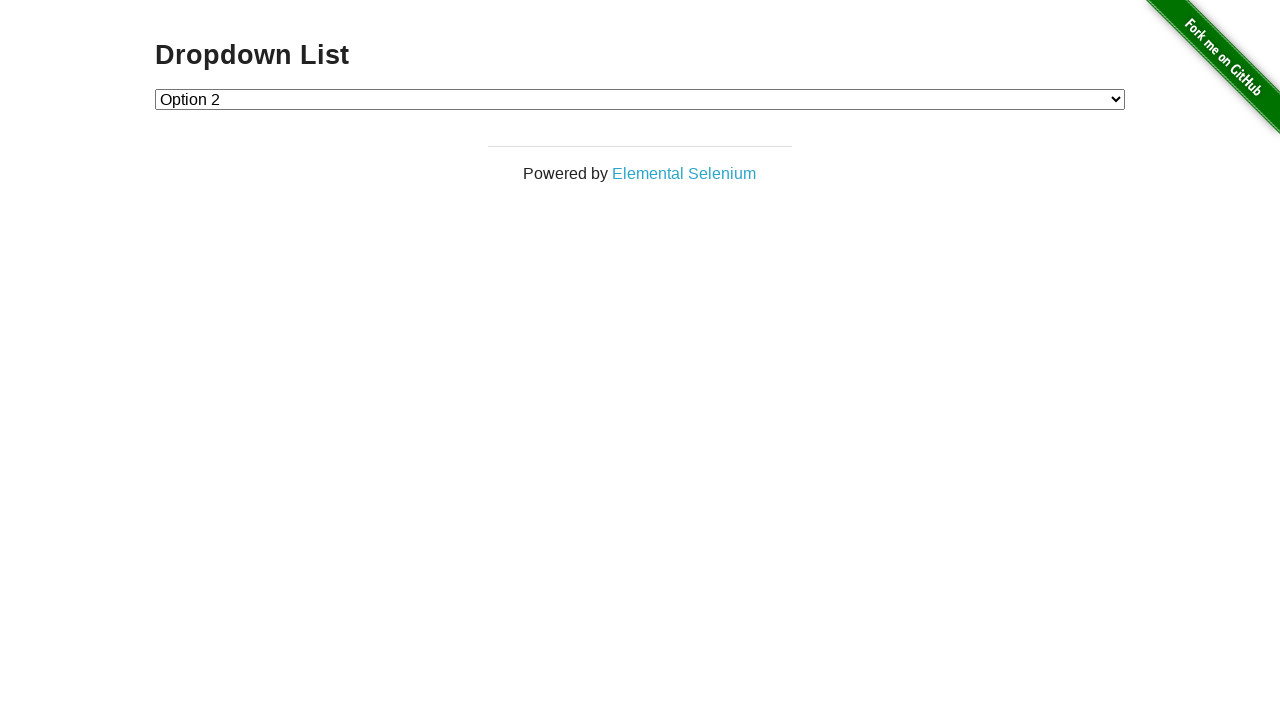

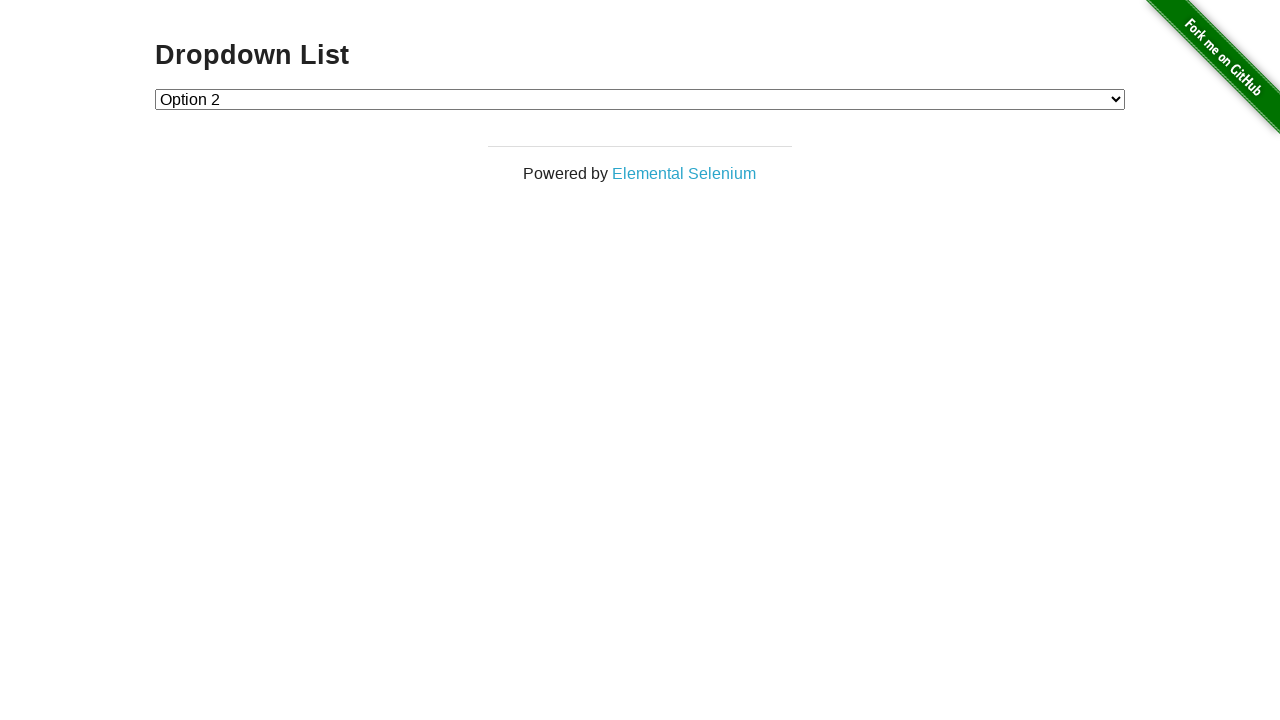